Opens Hepsiburada website and sets the viewport to full screen dimensions to test large screen display.

Starting URL: https://www.hepsiburada.com/

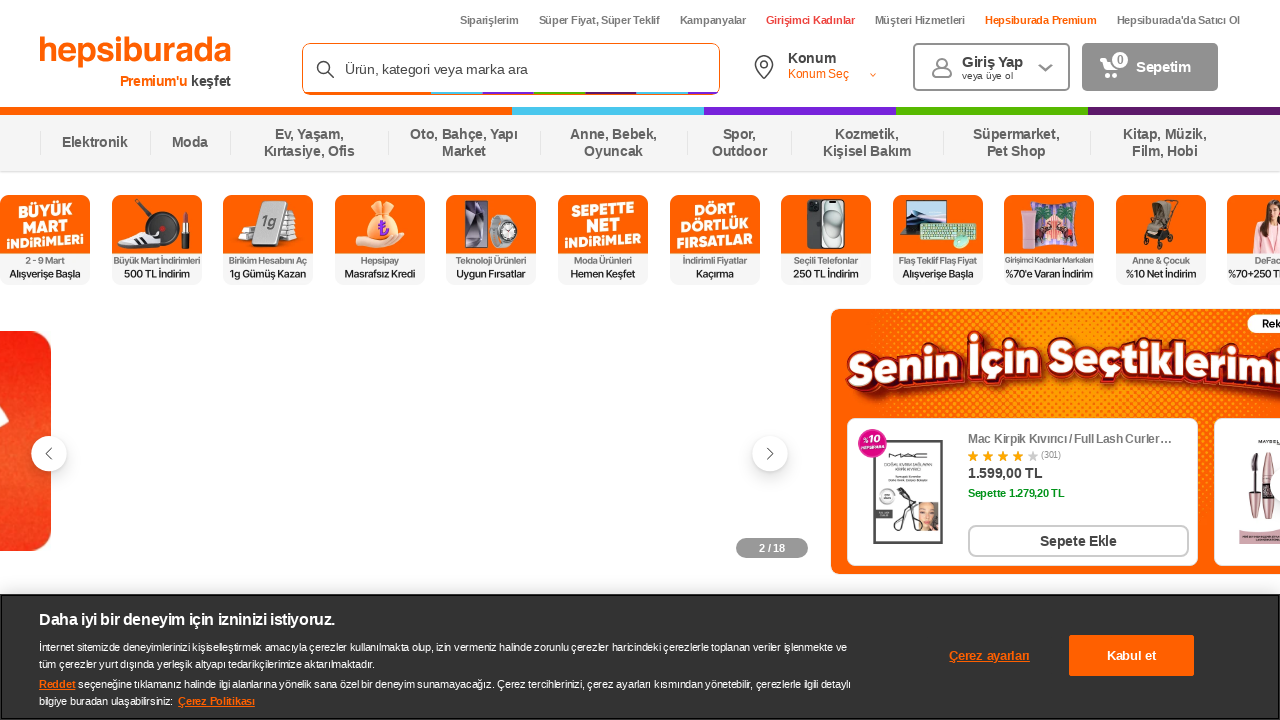

Set viewport to full screen dimensions (1920x1080)
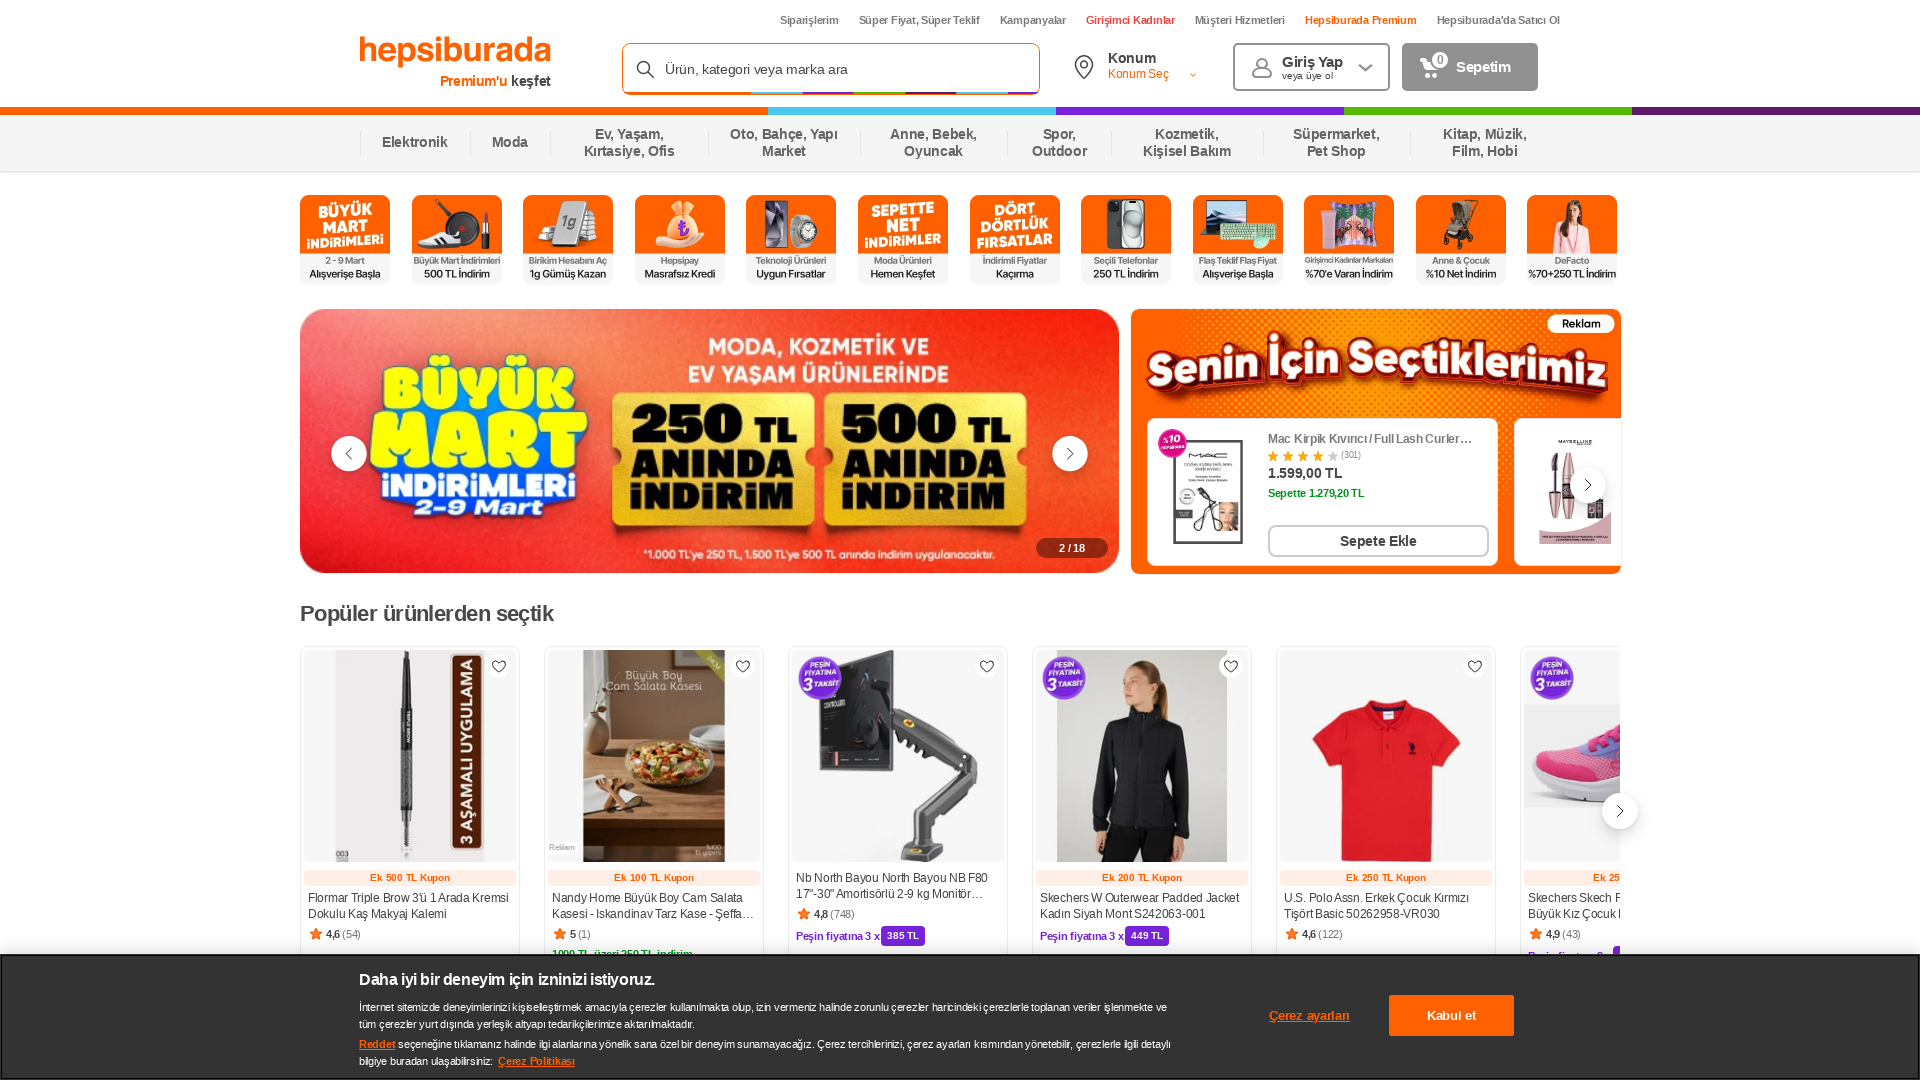

Page fully loaded with new viewport dimensions
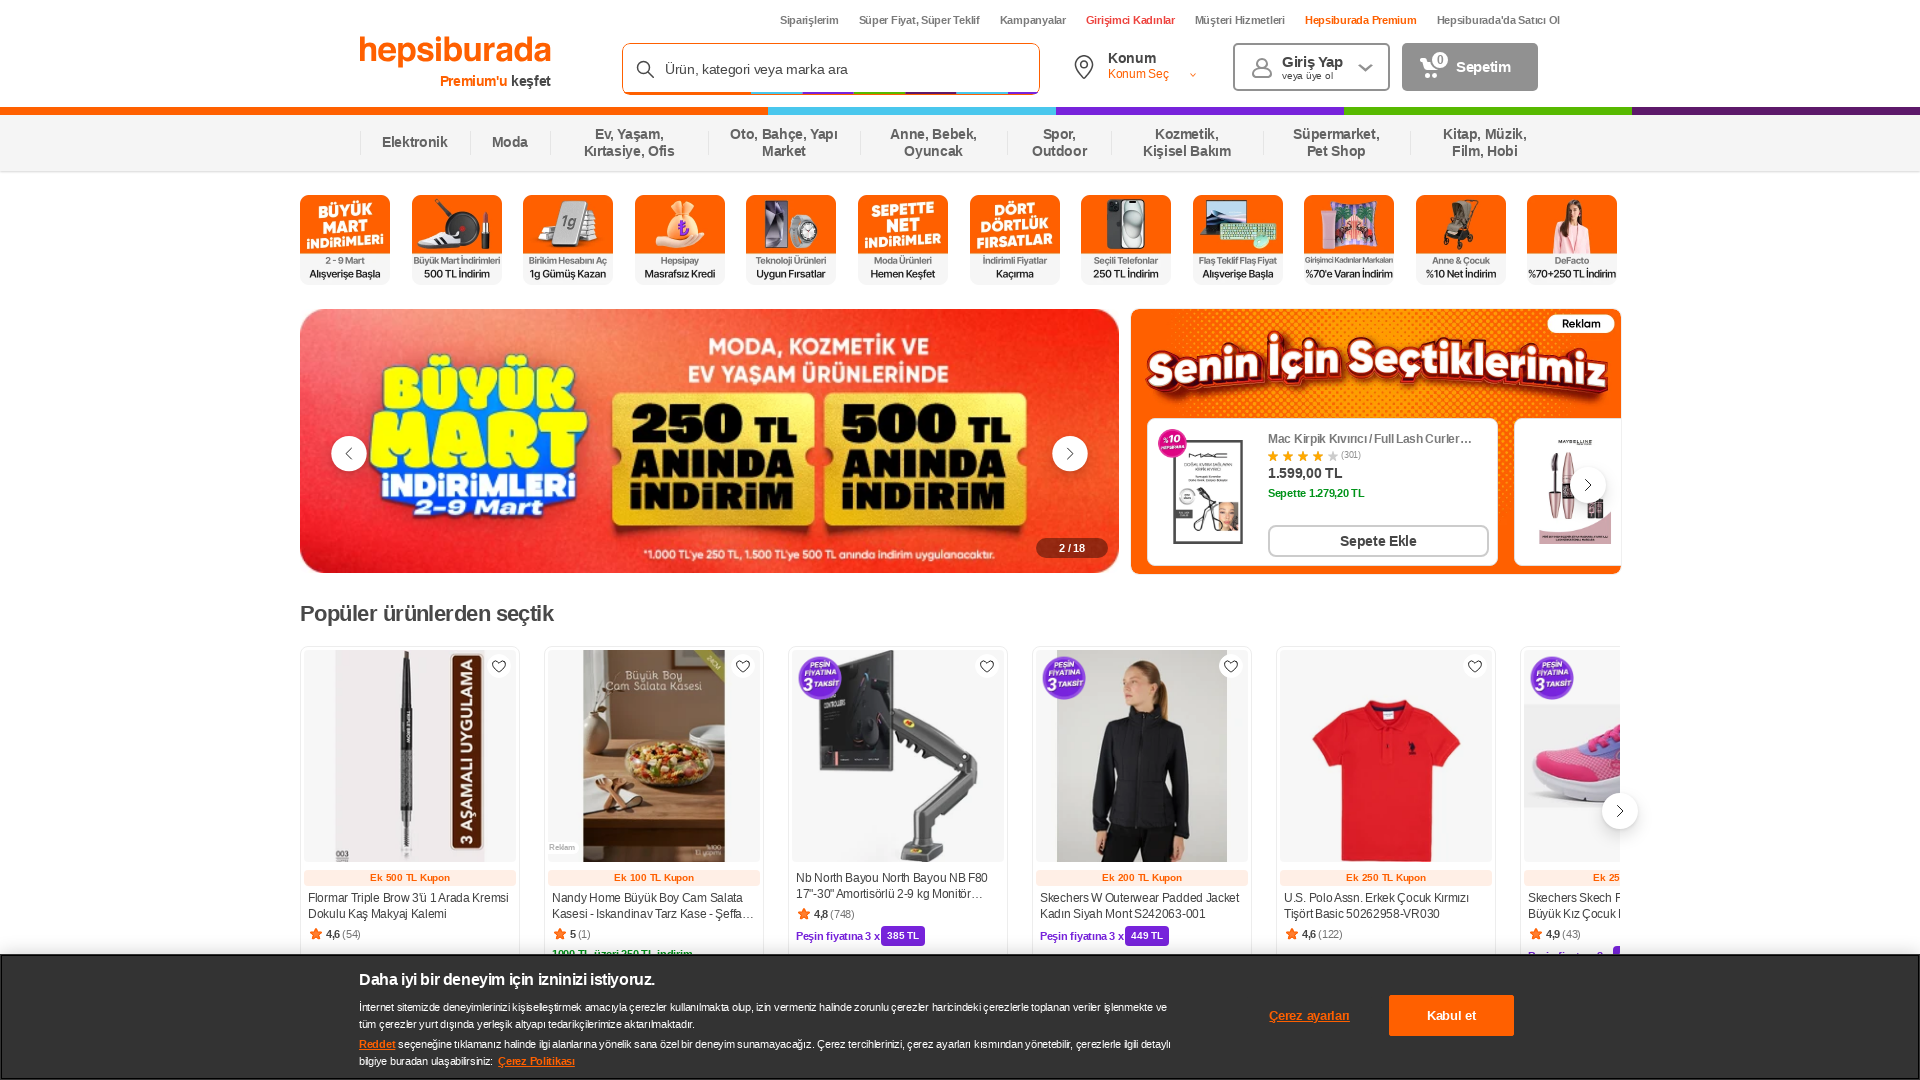

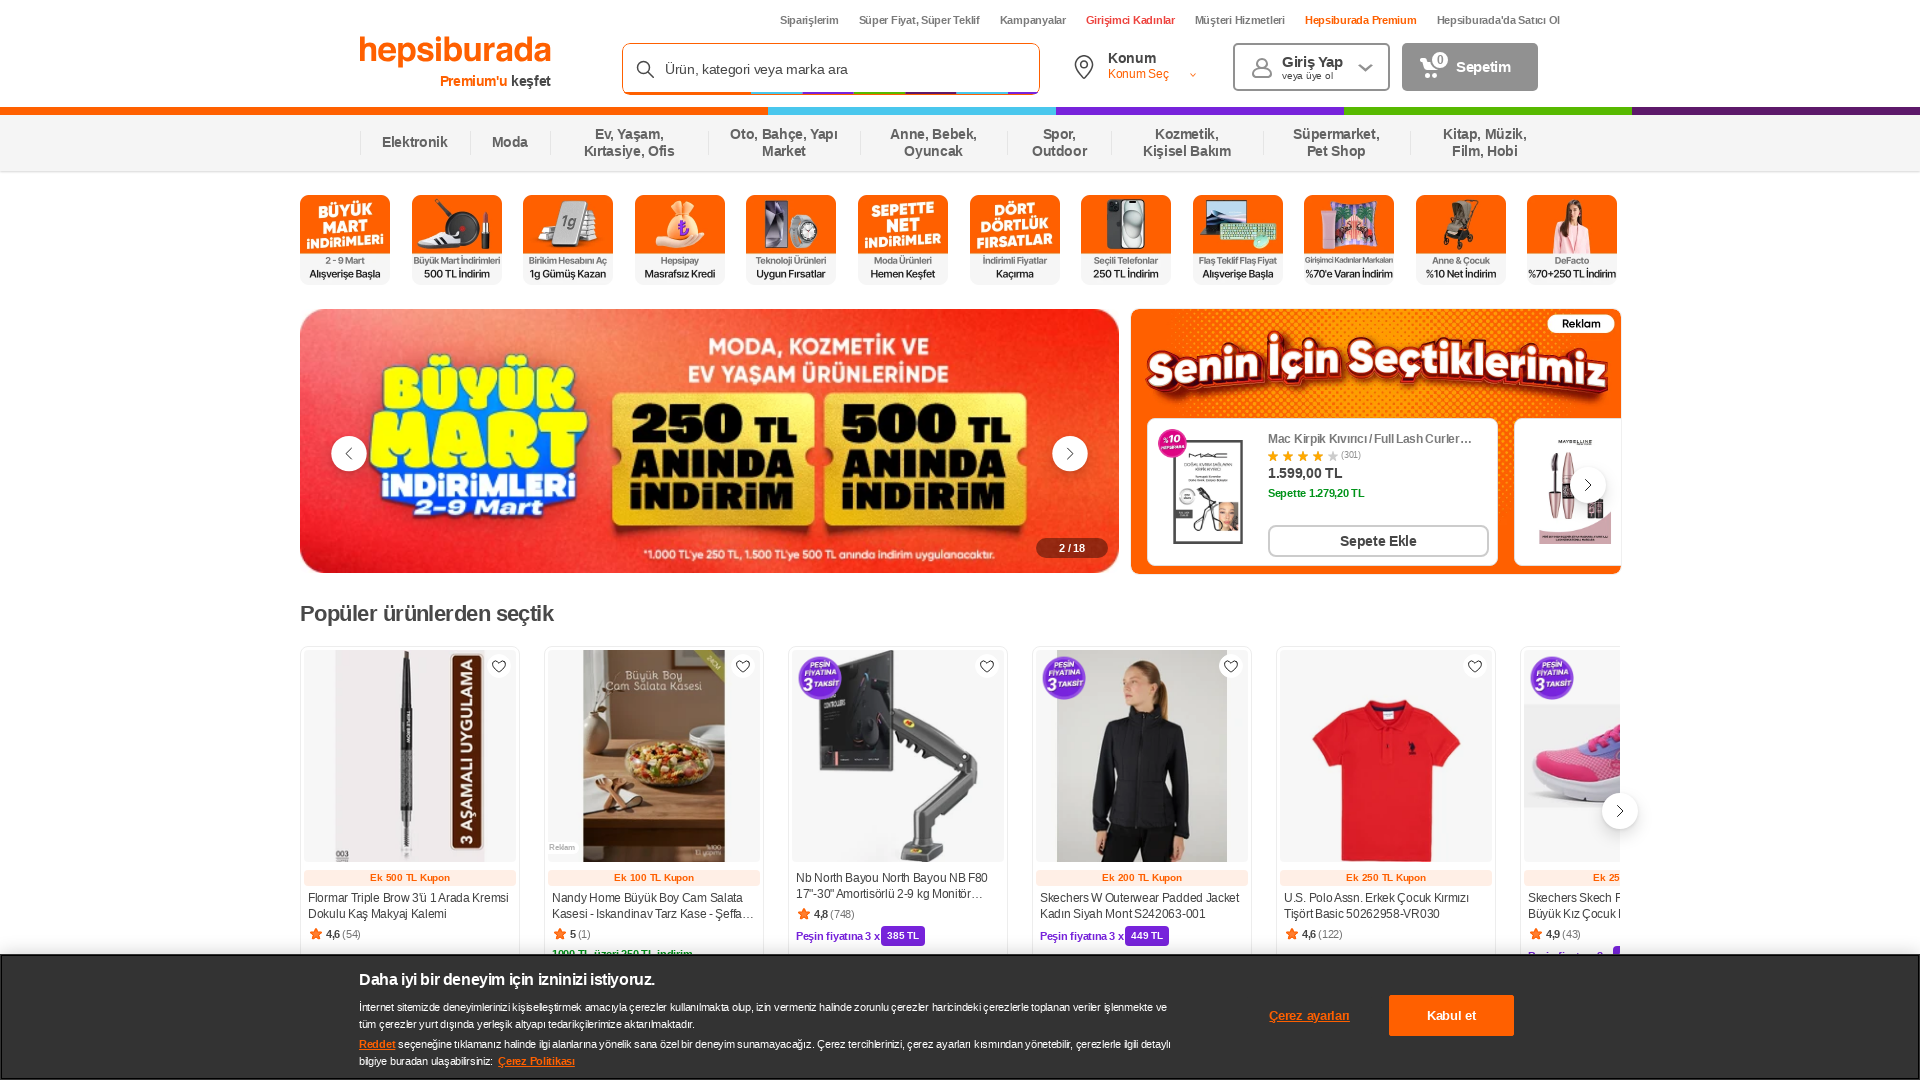